Fills out the practice form on DemoQA with randomly generated data including first name, last name, email, gender, mobile number, date of birth, subjects, hobbies, address, and state/city, then submits the form.

Starting URL: https://demoqa.com/automation-practice-form

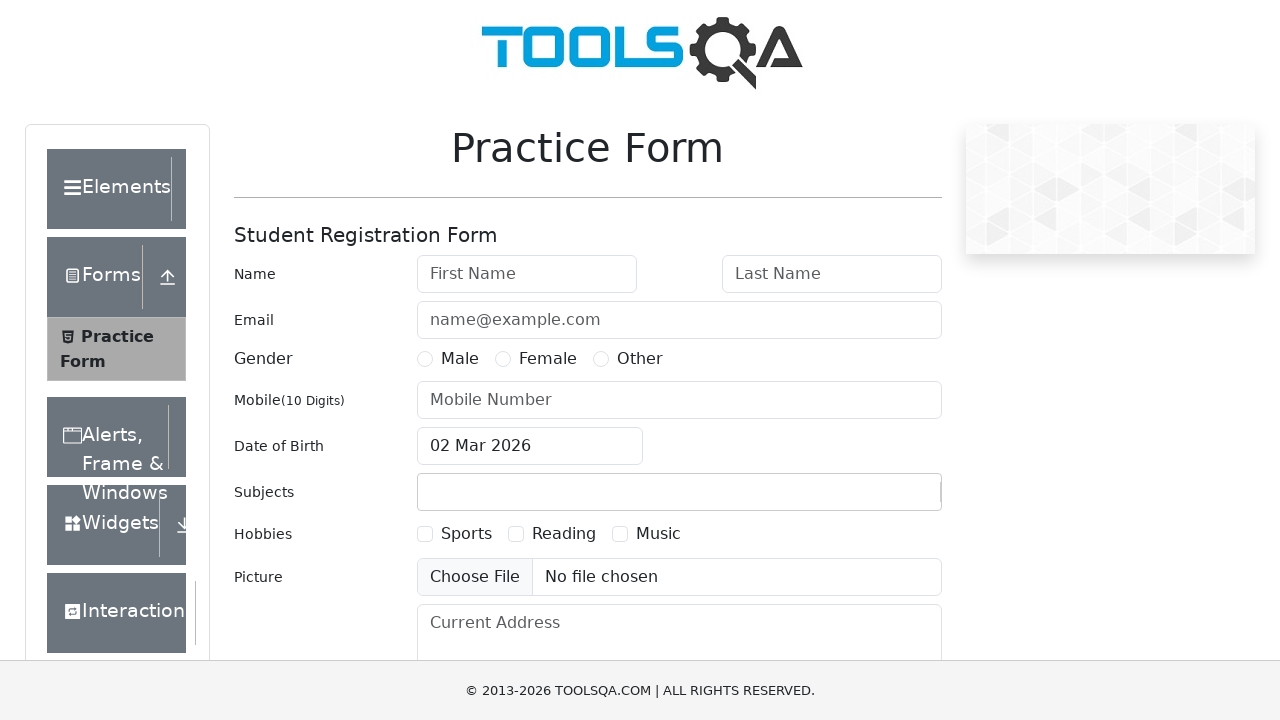

Filled first name field with 'John442' on #firstName
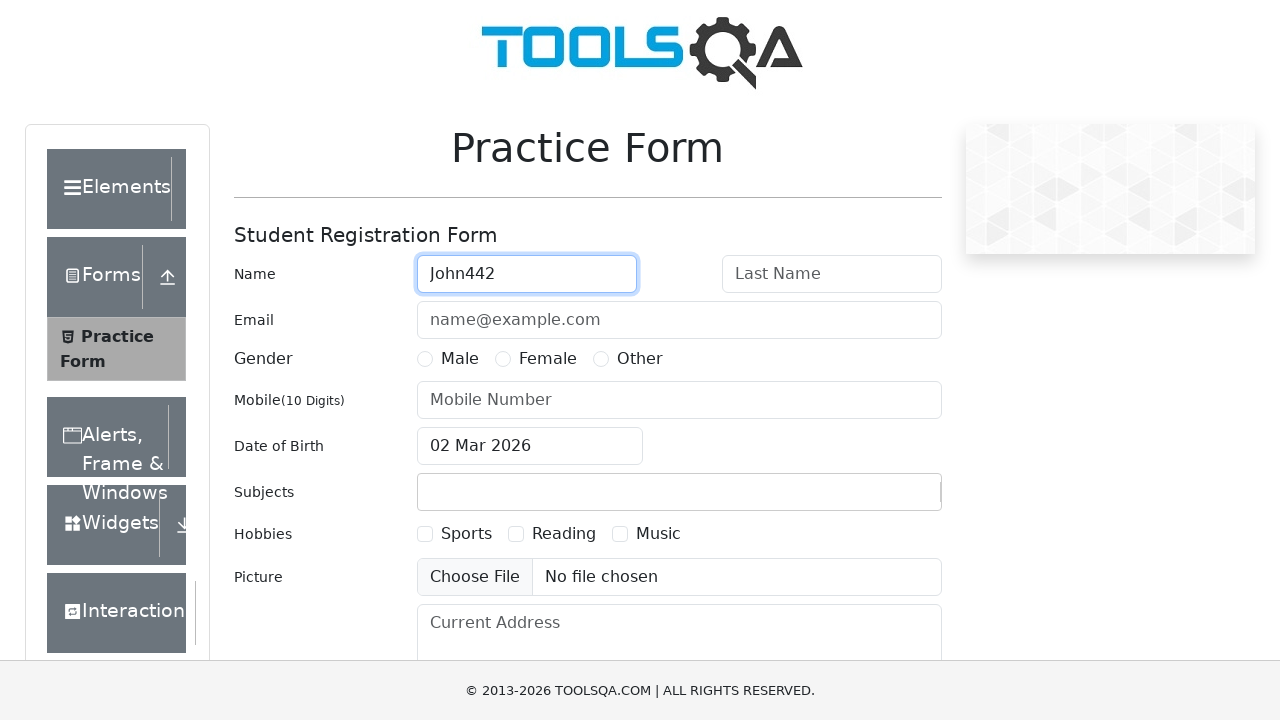

Filled last name field with 'Smith329' on #lastName
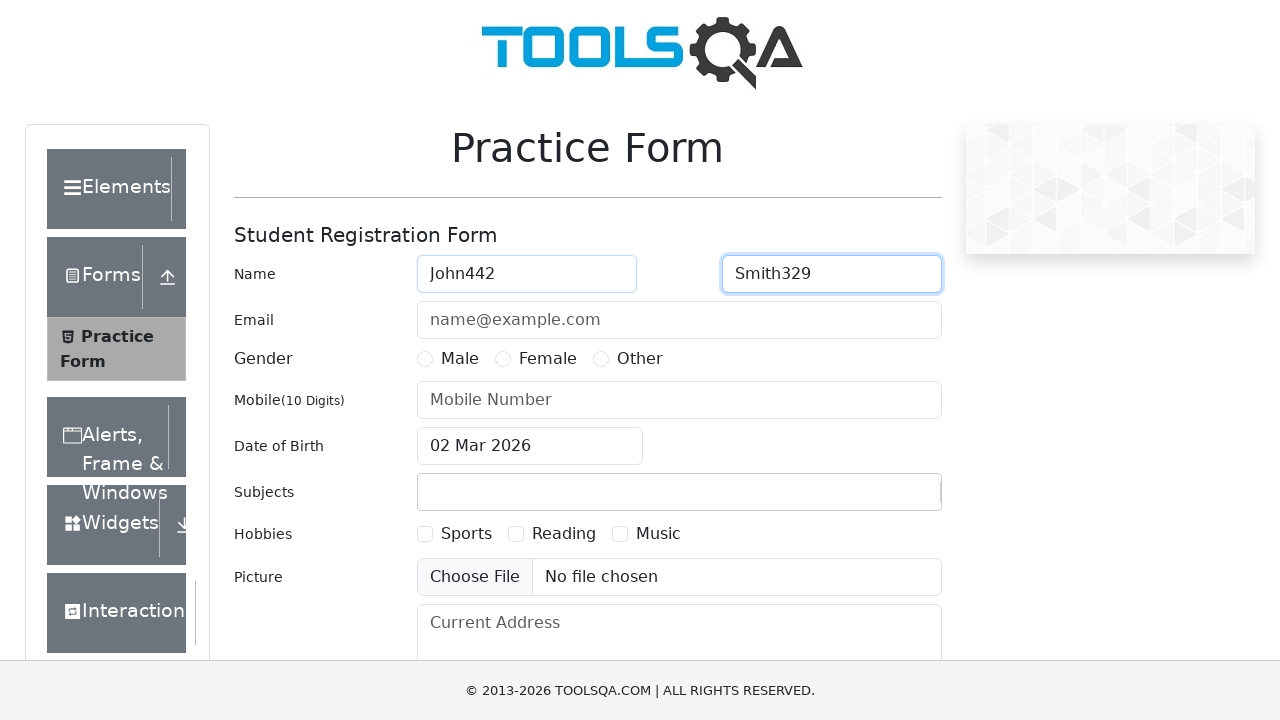

Filled email field with 'testuser6520@example.com' on #userEmail
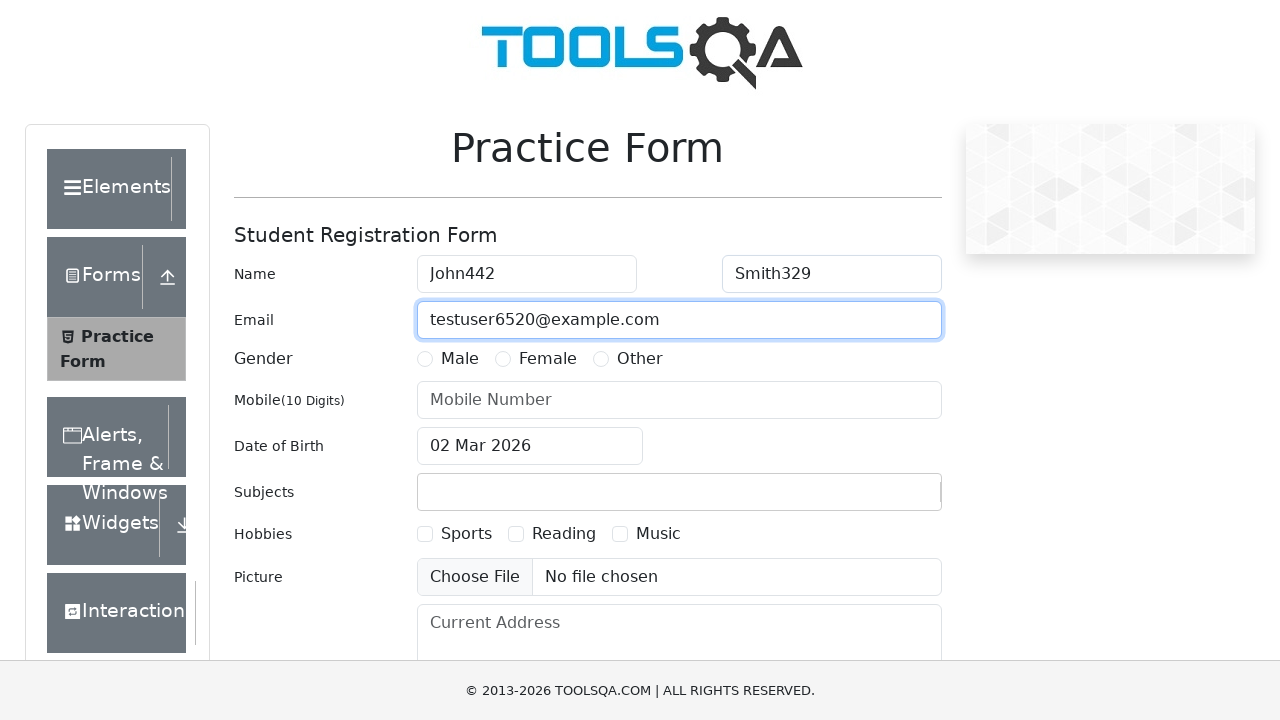

Selected Male gender option at (460, 359) on label[for='gender-radio-1']
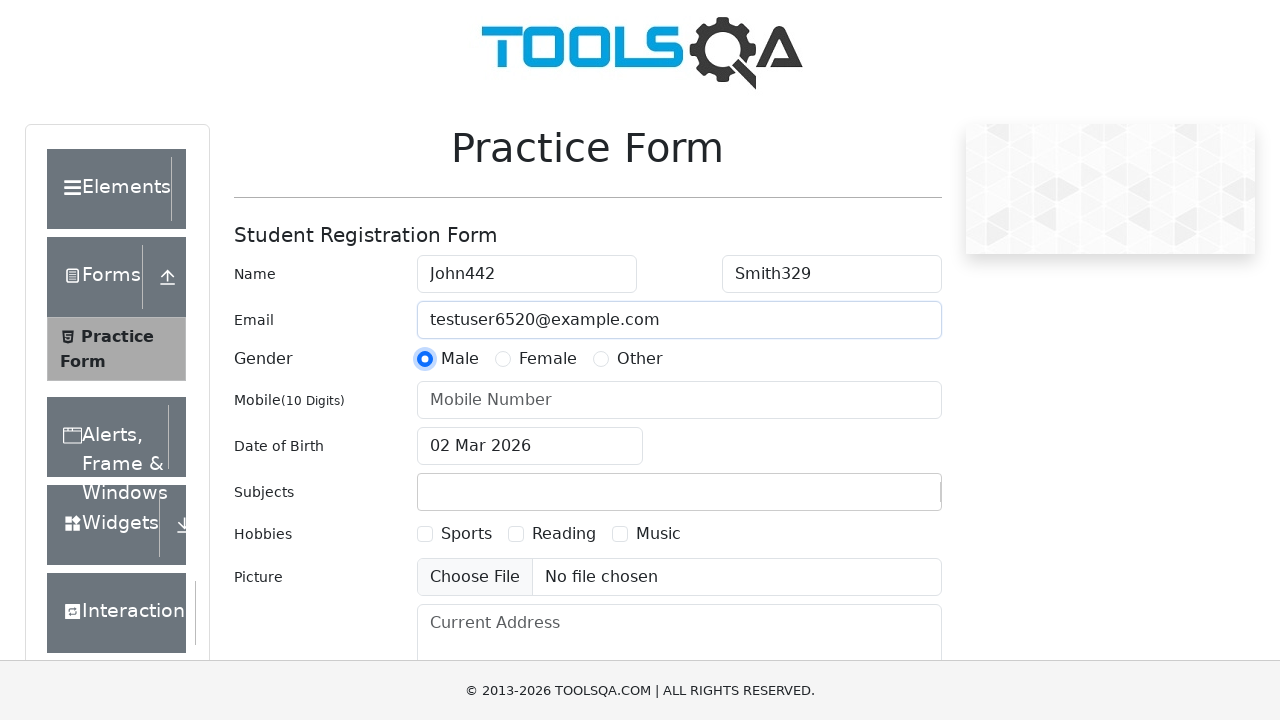

Filled mobile number field with '9987959410' on #userNumber
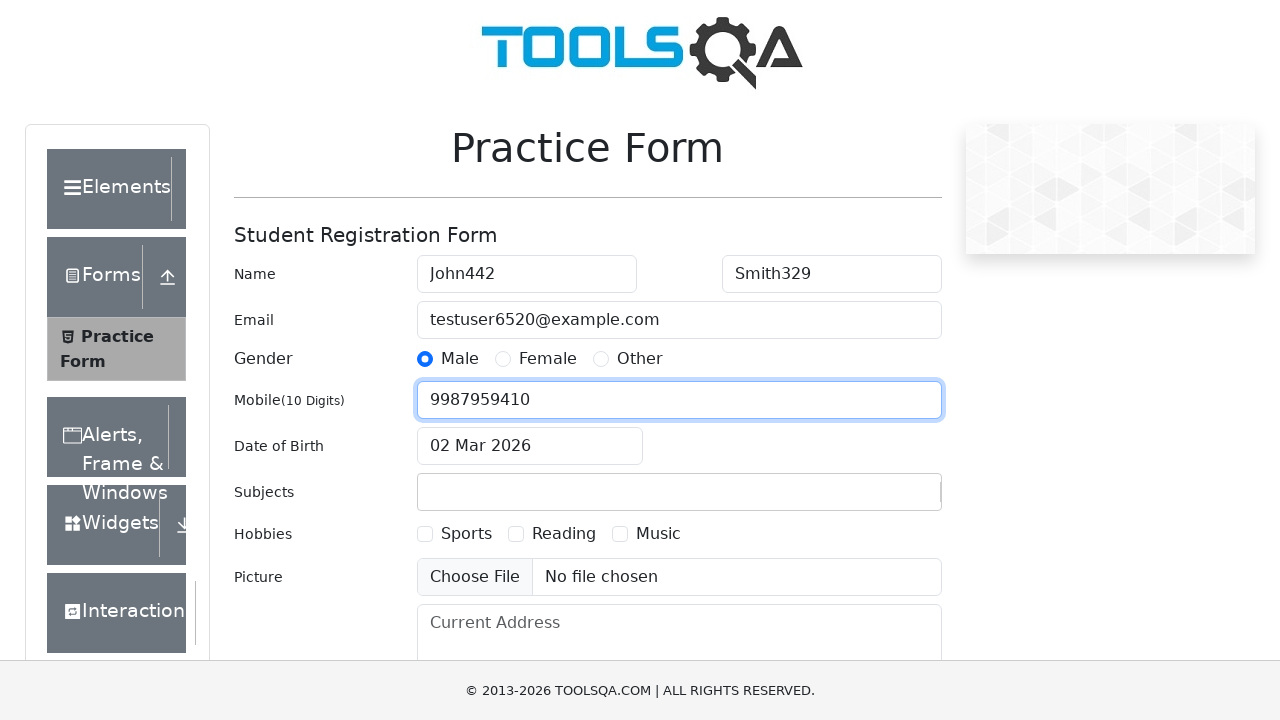

Opened date of birth calendar picker at (530, 446) on #dateOfBirthInput
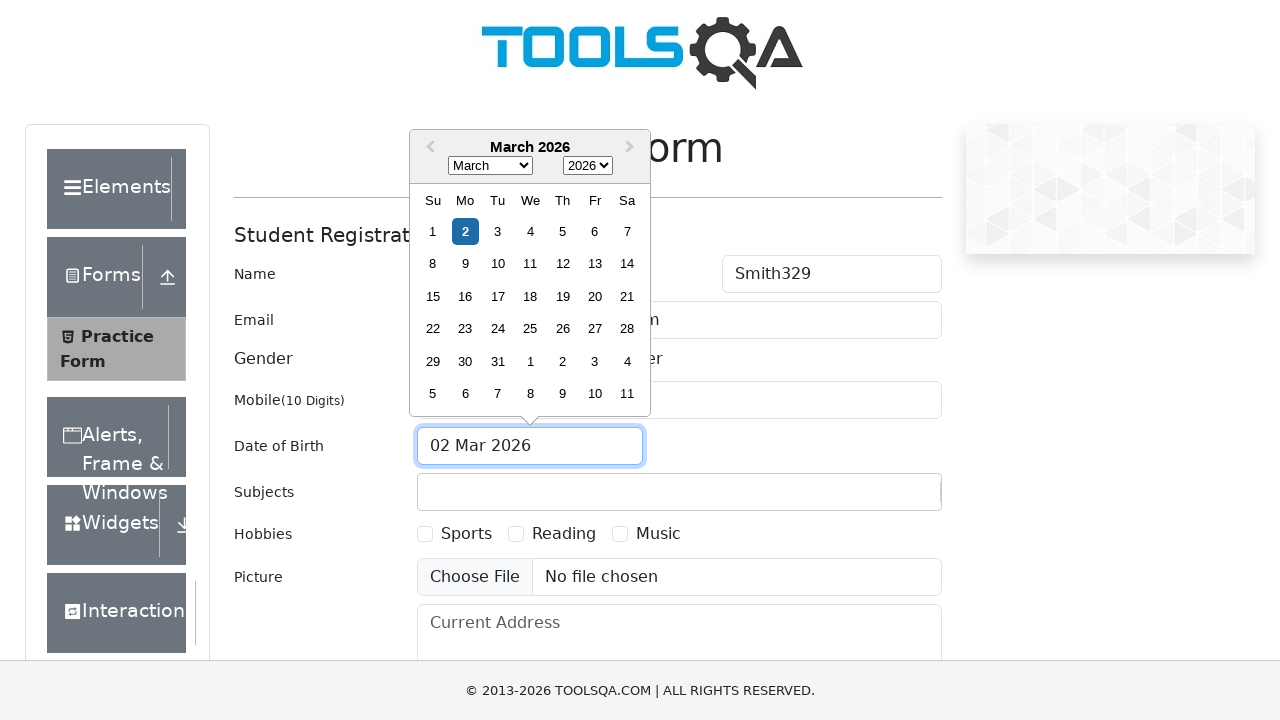

Selected June as the birth month on .react-datepicker__month-select
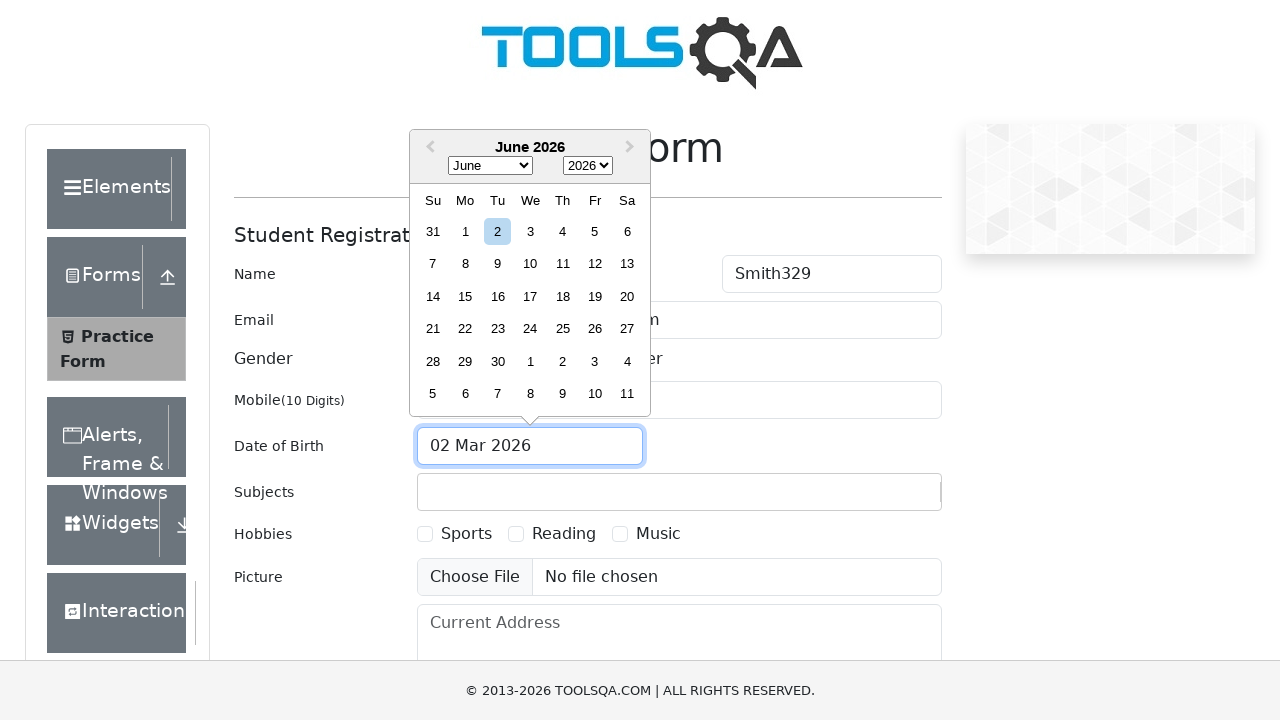

Selected 1995 as the birth year on .react-datepicker__year-select
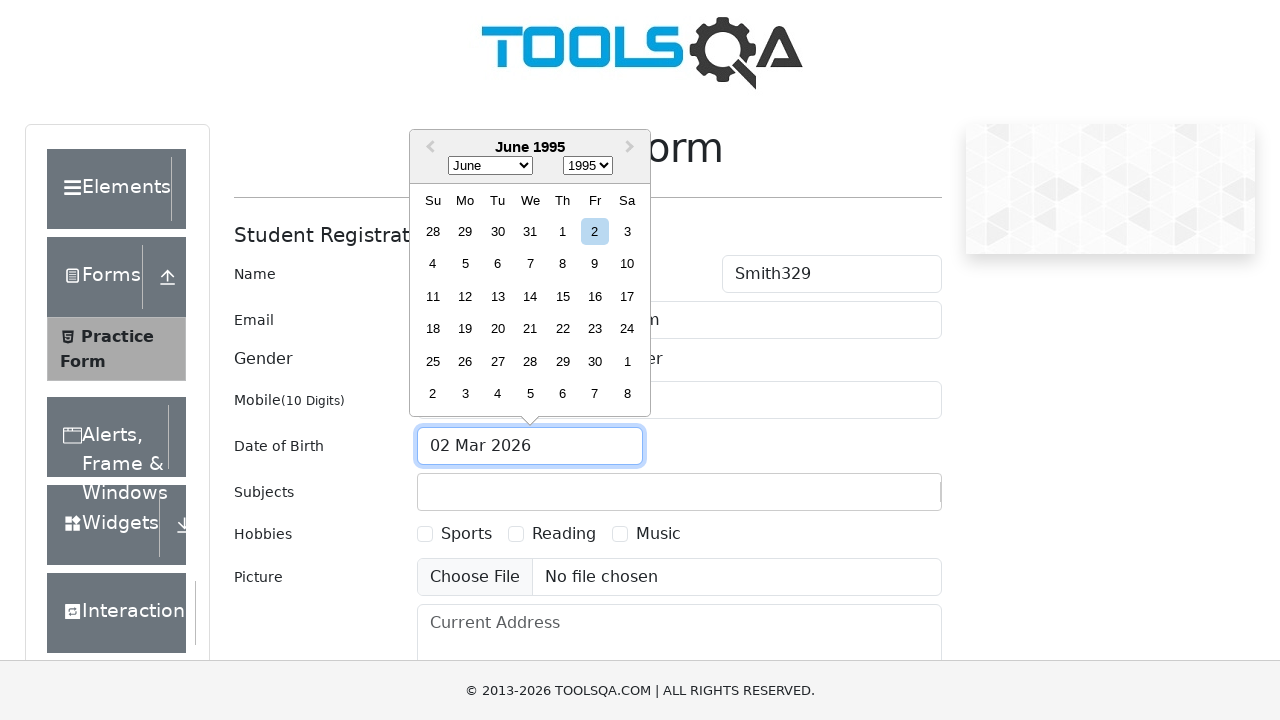

Selected the 15th day of the month at (562, 296) on .react-datepicker__day--015
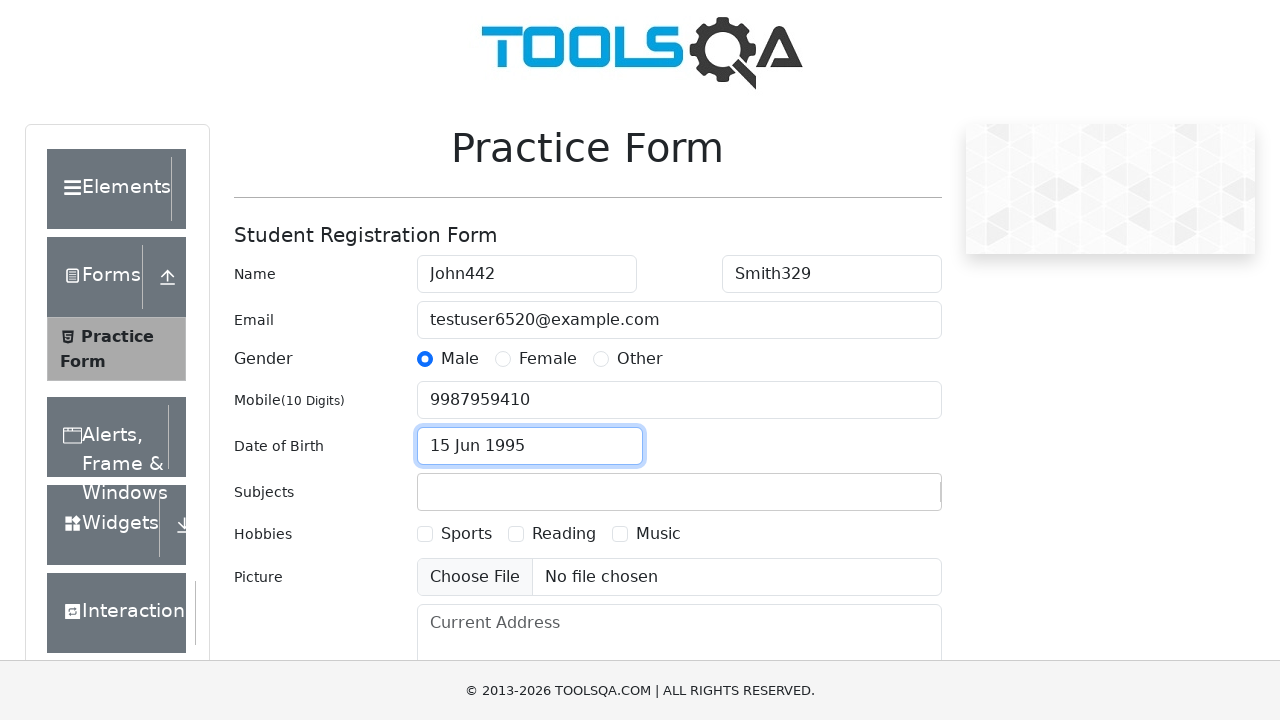

Filled subjects field with 'Computer Science' on #subjectsInput
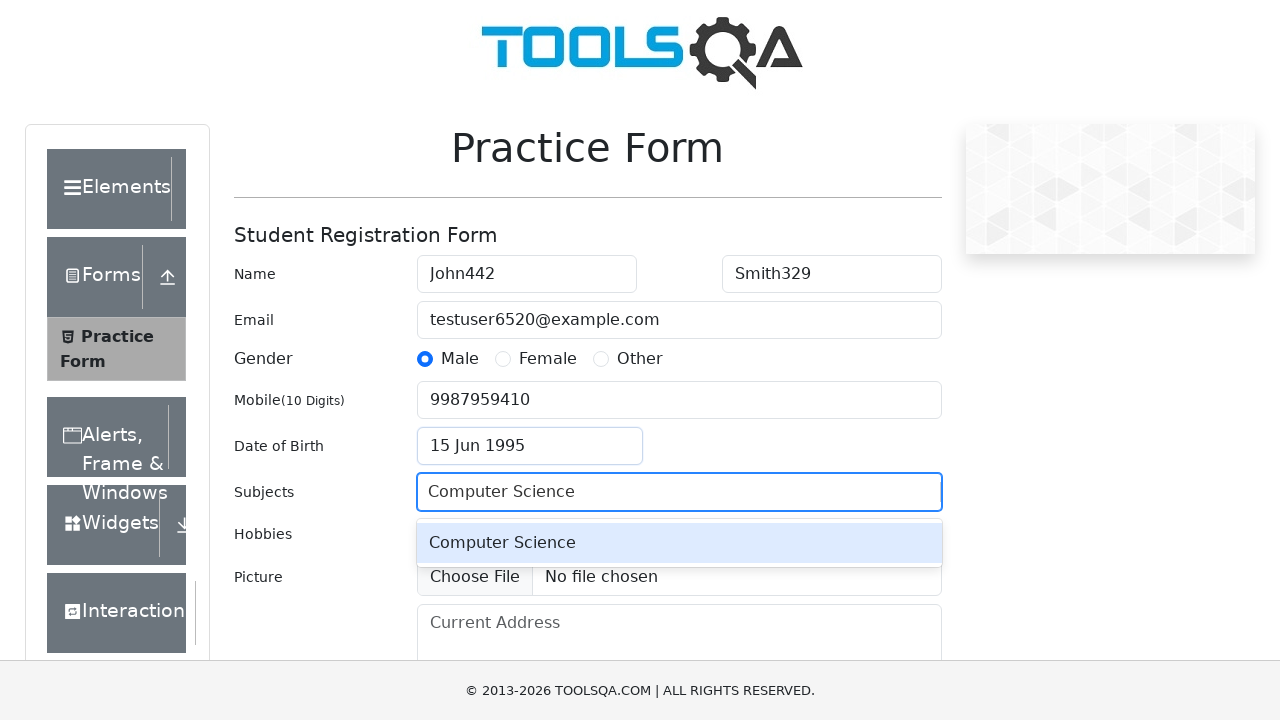

Pressed Enter to confirm subject selection
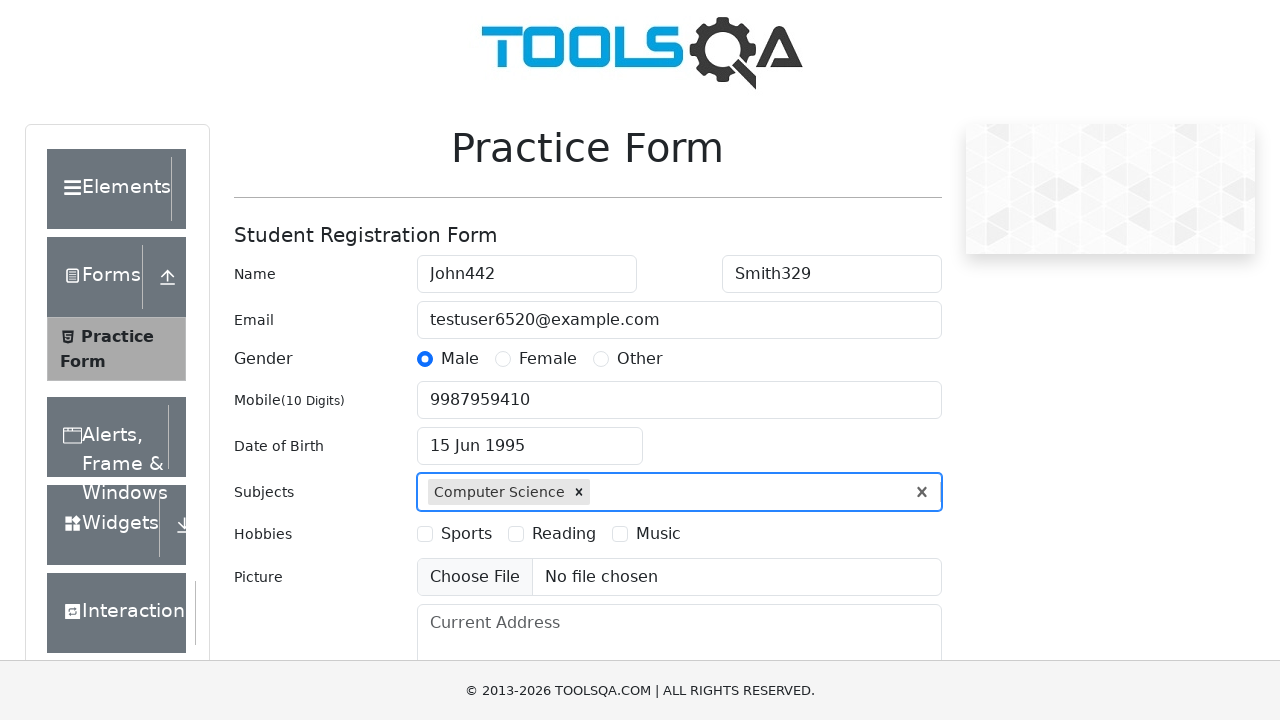

Selected Sports hobby checkbox at (466, 534) on label[for='hobbies-checkbox-1']
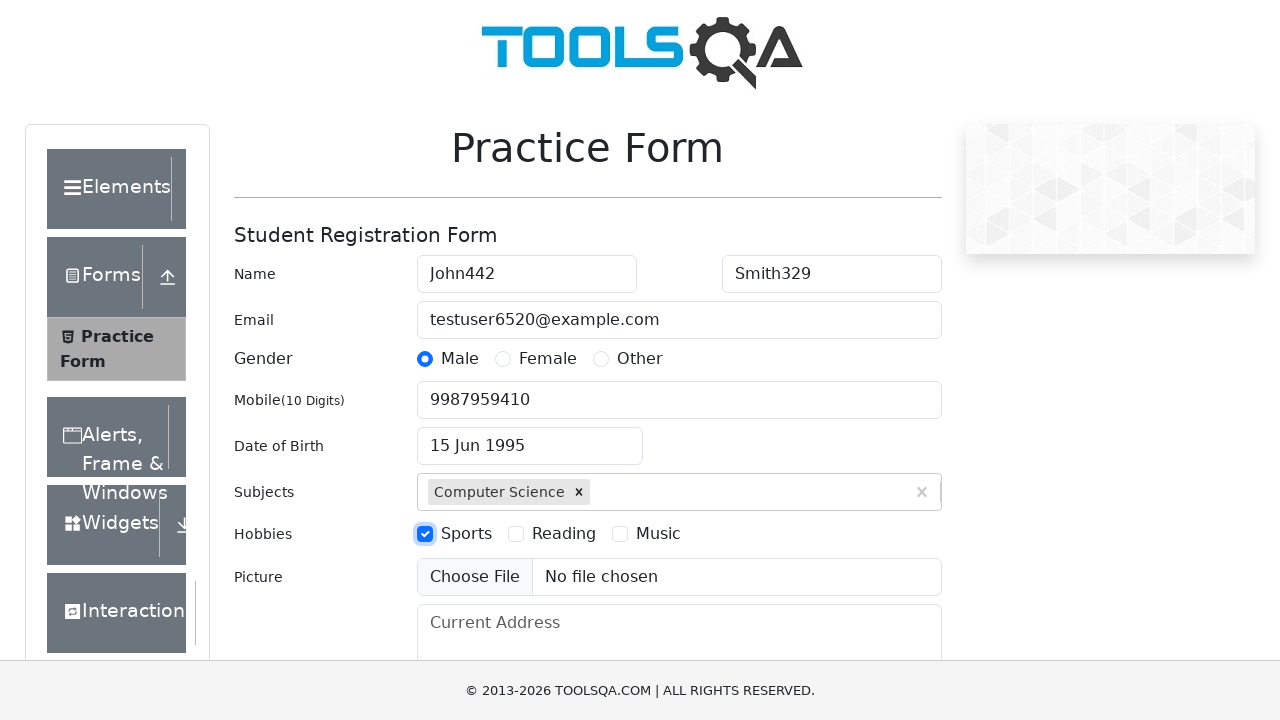

Filled current address field with '733 Test Street, City 46' on #currentAddress
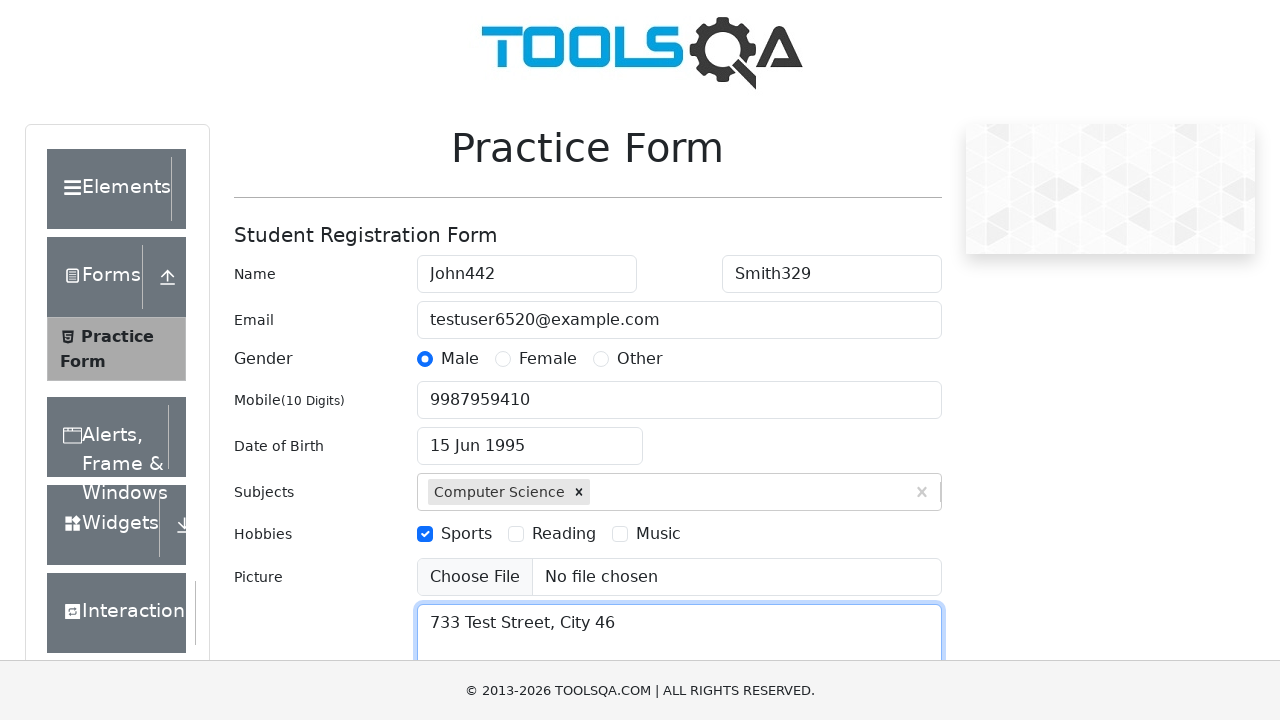

Scrolled down 300 pixels to reveal state/city fields
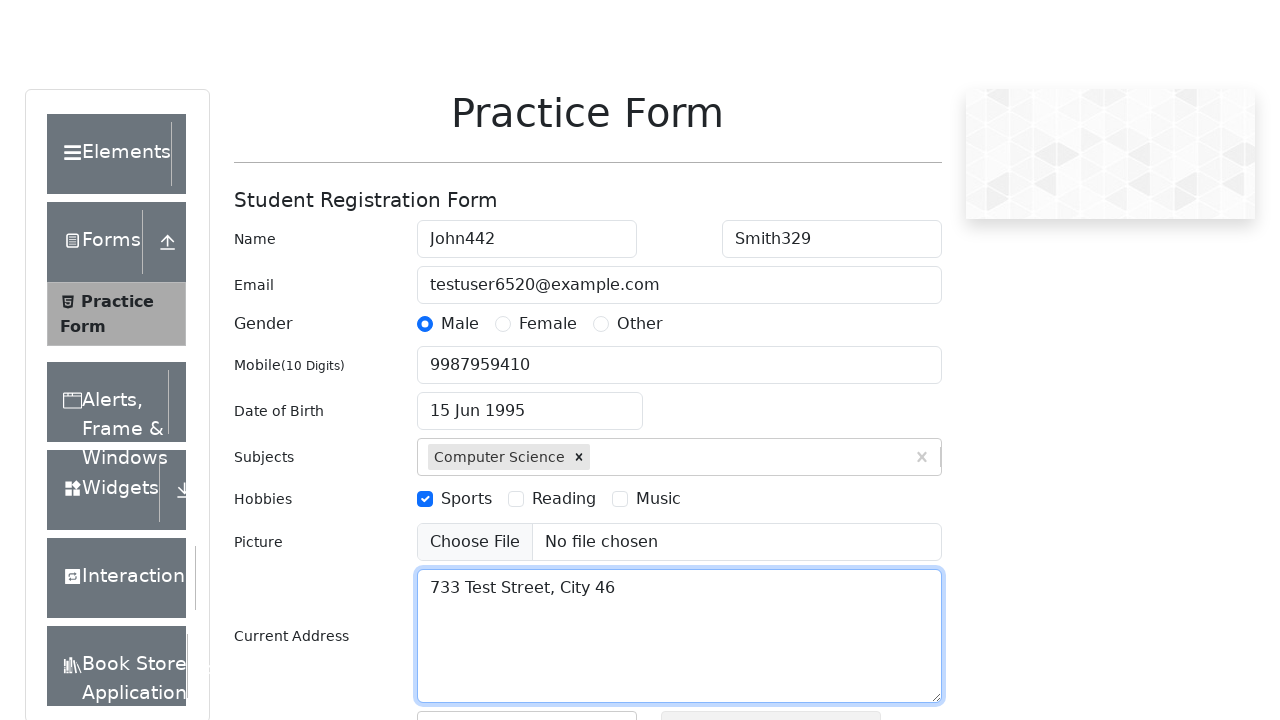

Clicked state dropdown to open it at (527, 465) on #state
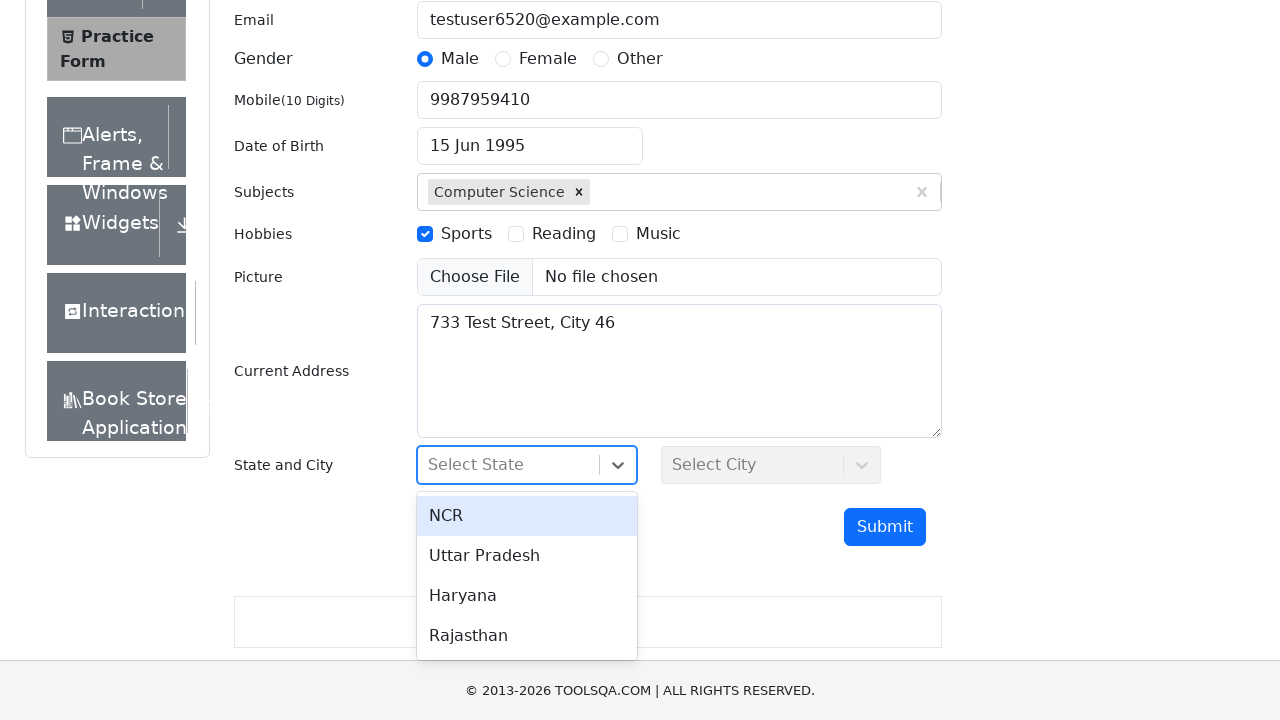

Selected NCR as the state at (527, 516) on #react-select-3-option-0
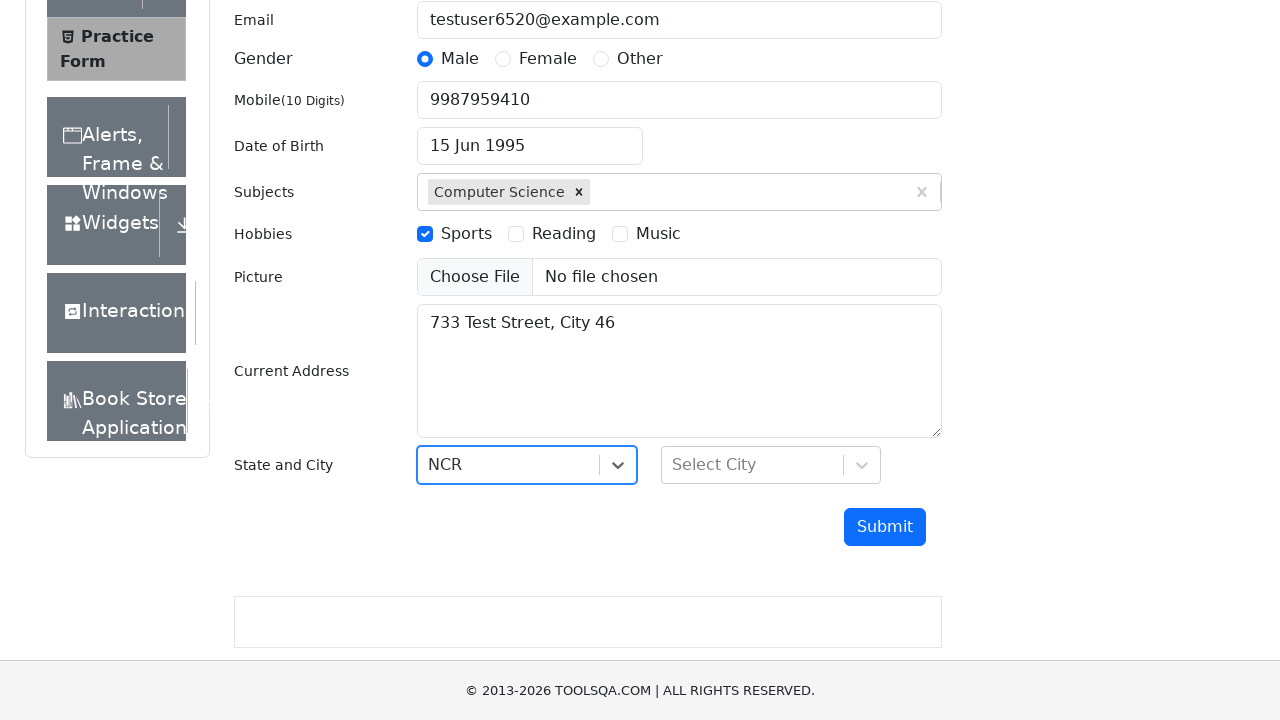

Clicked city dropdown to open it at (771, 465) on #city
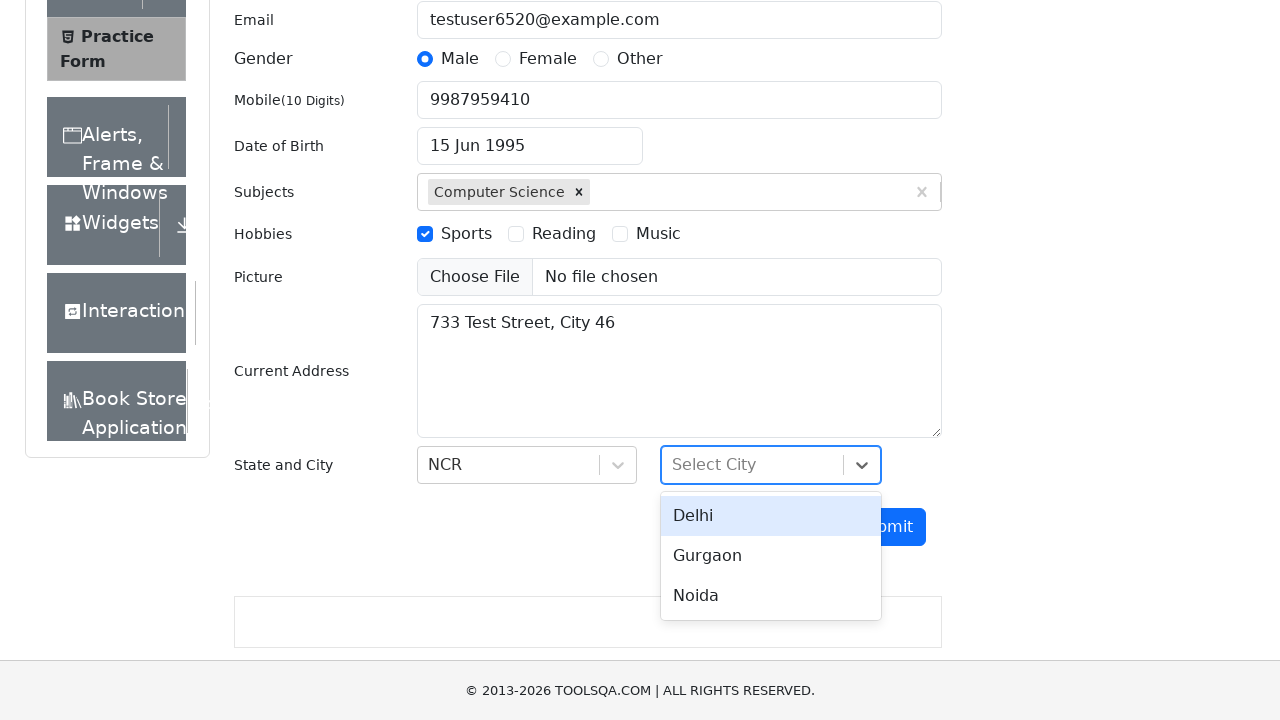

Selected Delhi as the city at (771, 516) on #react-select-4-option-0
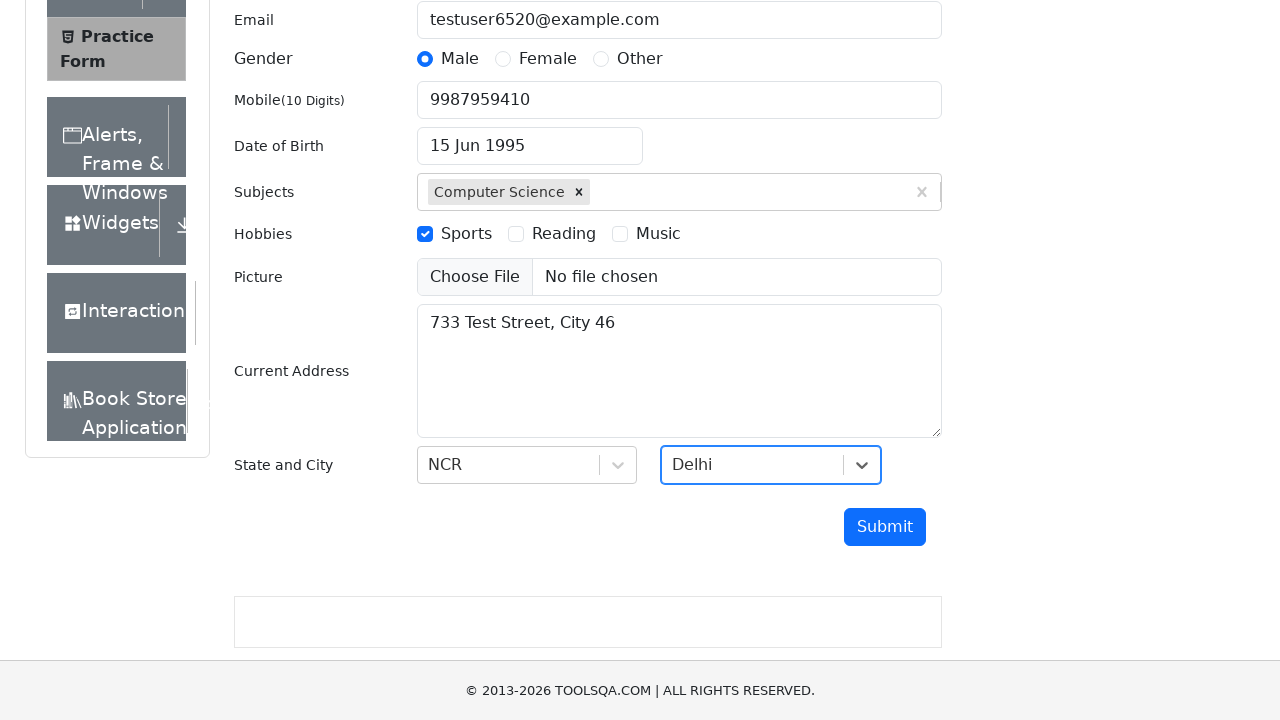

Clicked submit button to submit the form at (885, 527) on #submit
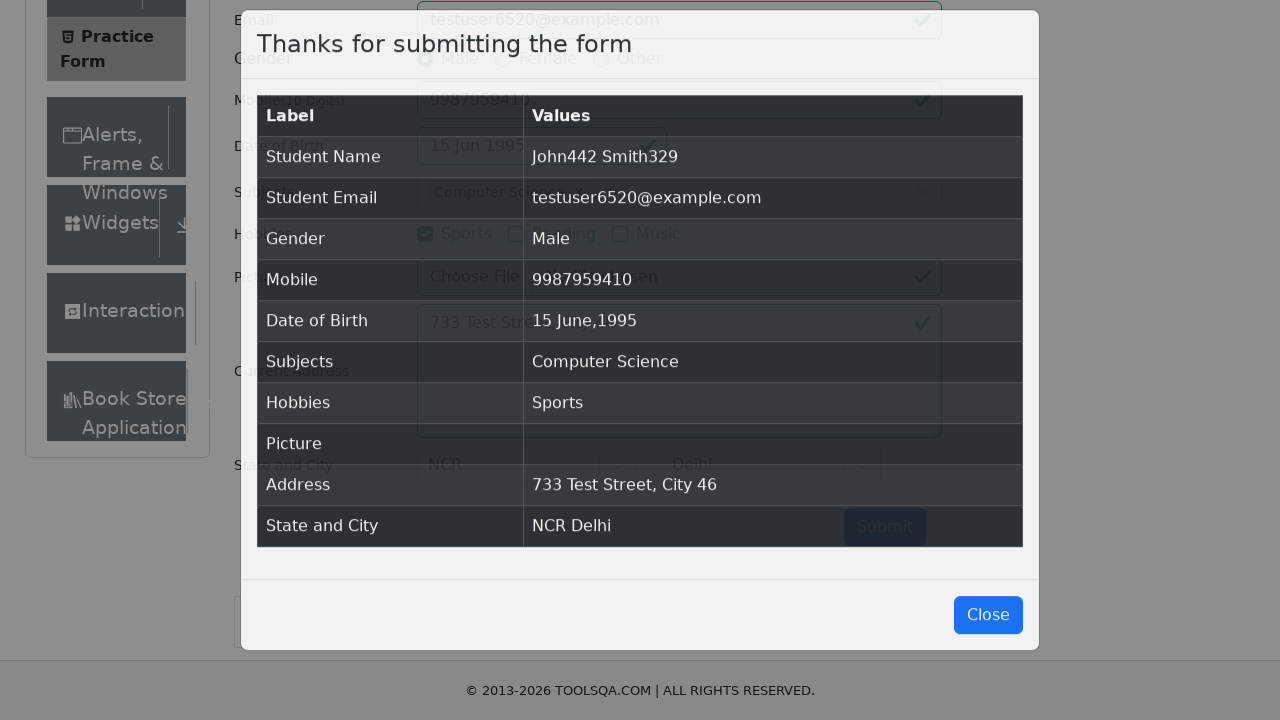

Confirmation modal appeared after form submission
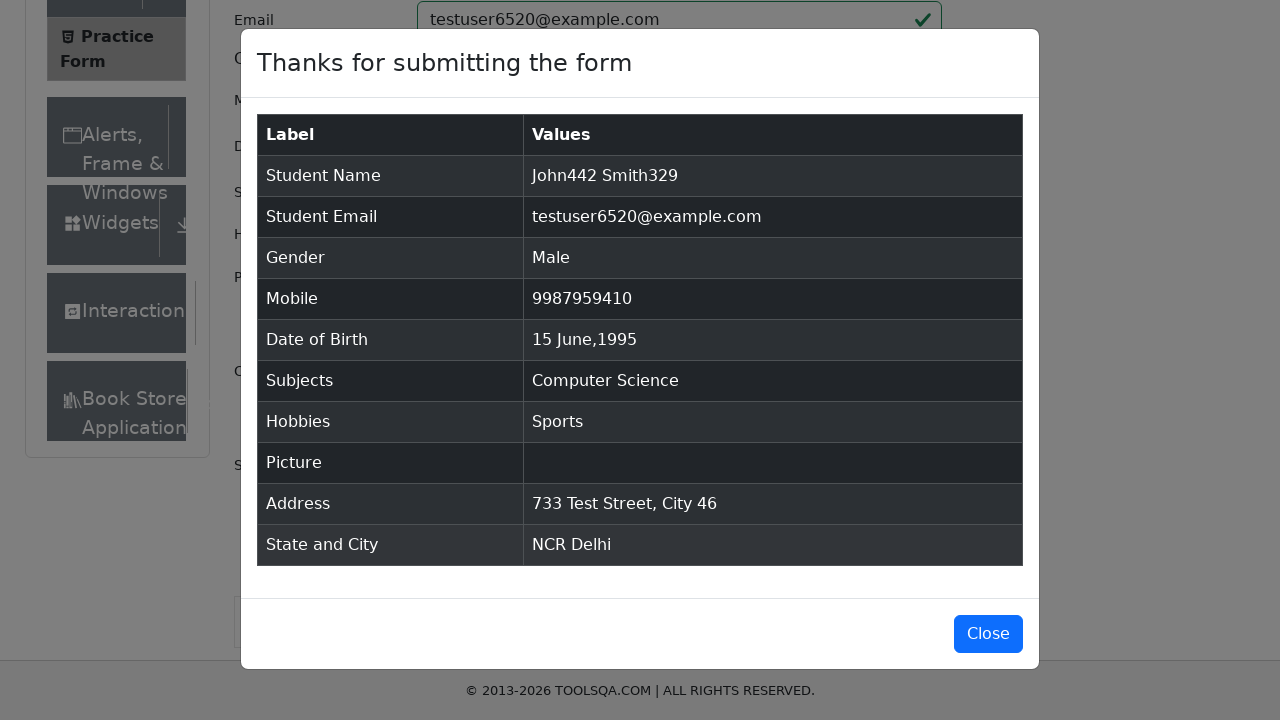

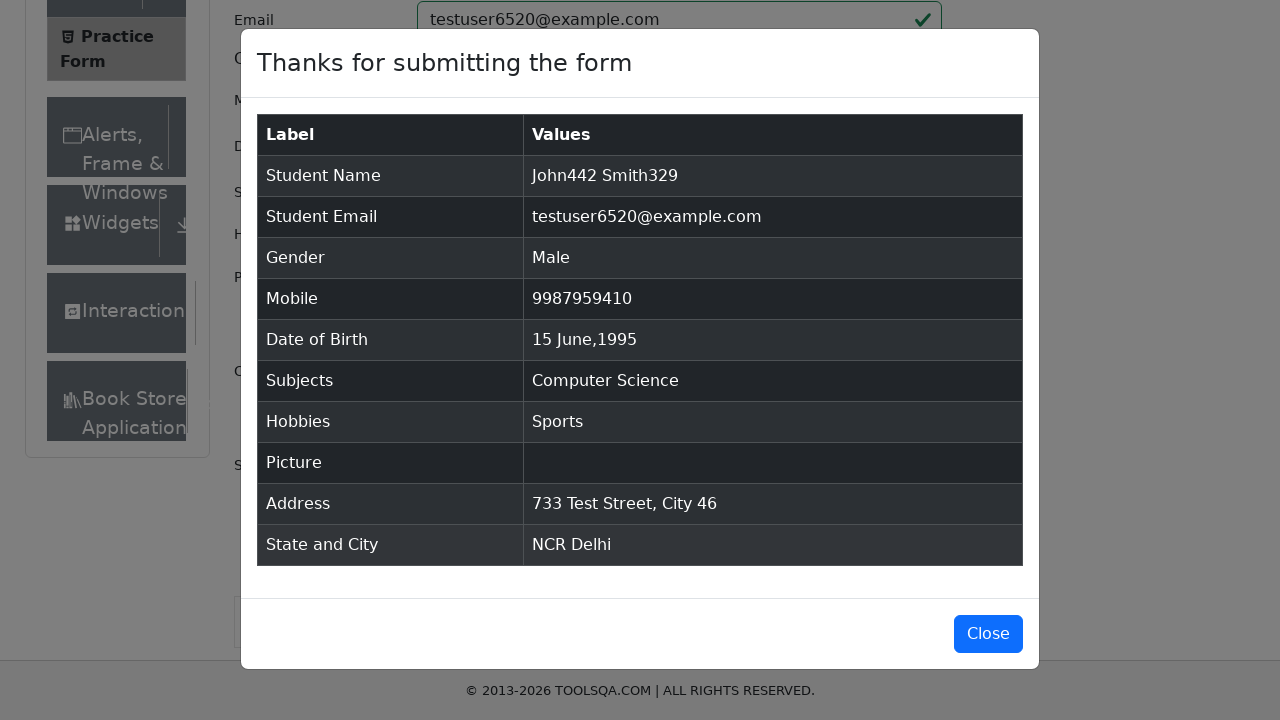